Tests that entering a date_from value greater than date_to triggers an alert about the invalid date range

Starting URL: http://pecunia2.zaw.uni-heidelberg.de/AFE_HD/coin_search_detailed

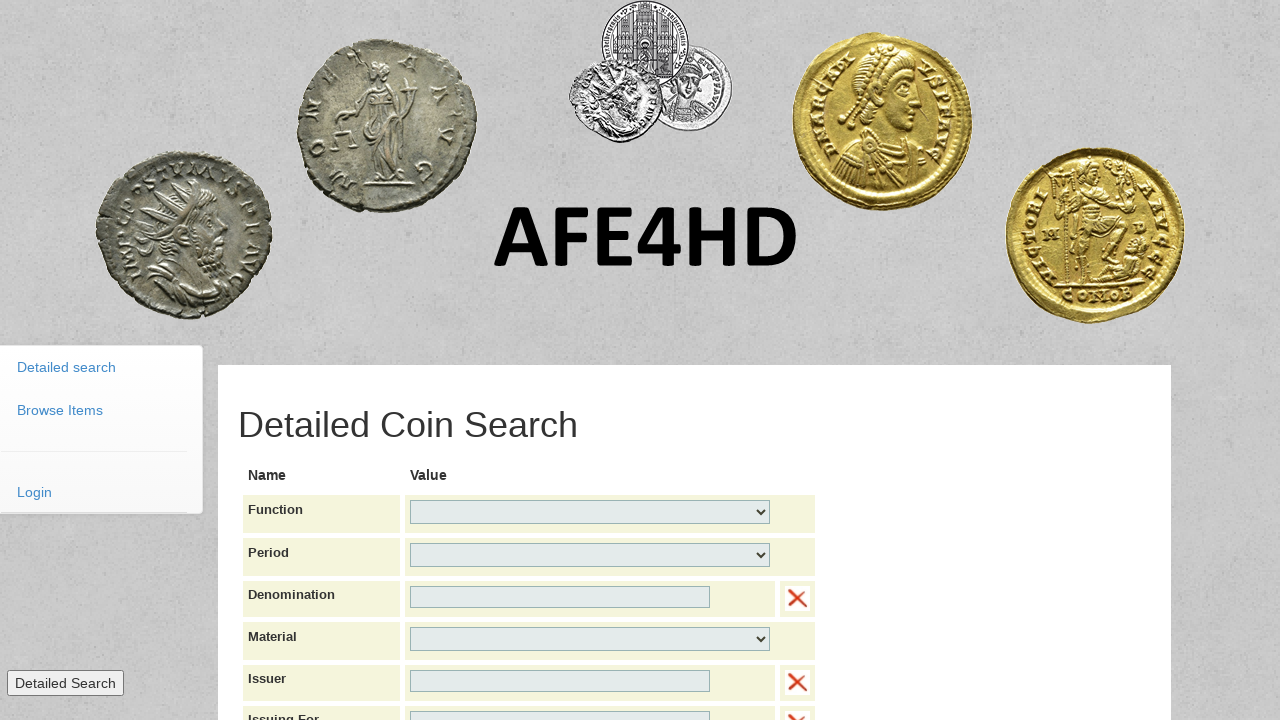

Filled date_from field with '2000' on #date_from
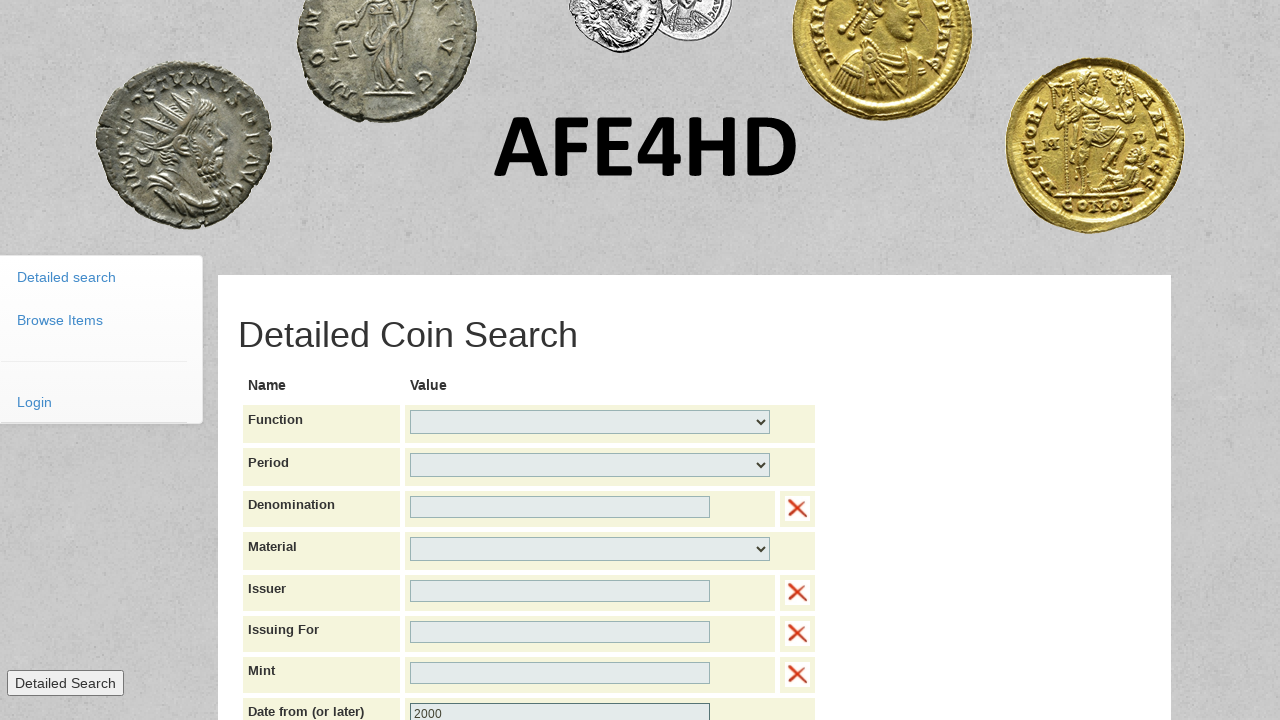

Filled date_to field with '1000' (before date_from) on #date_to
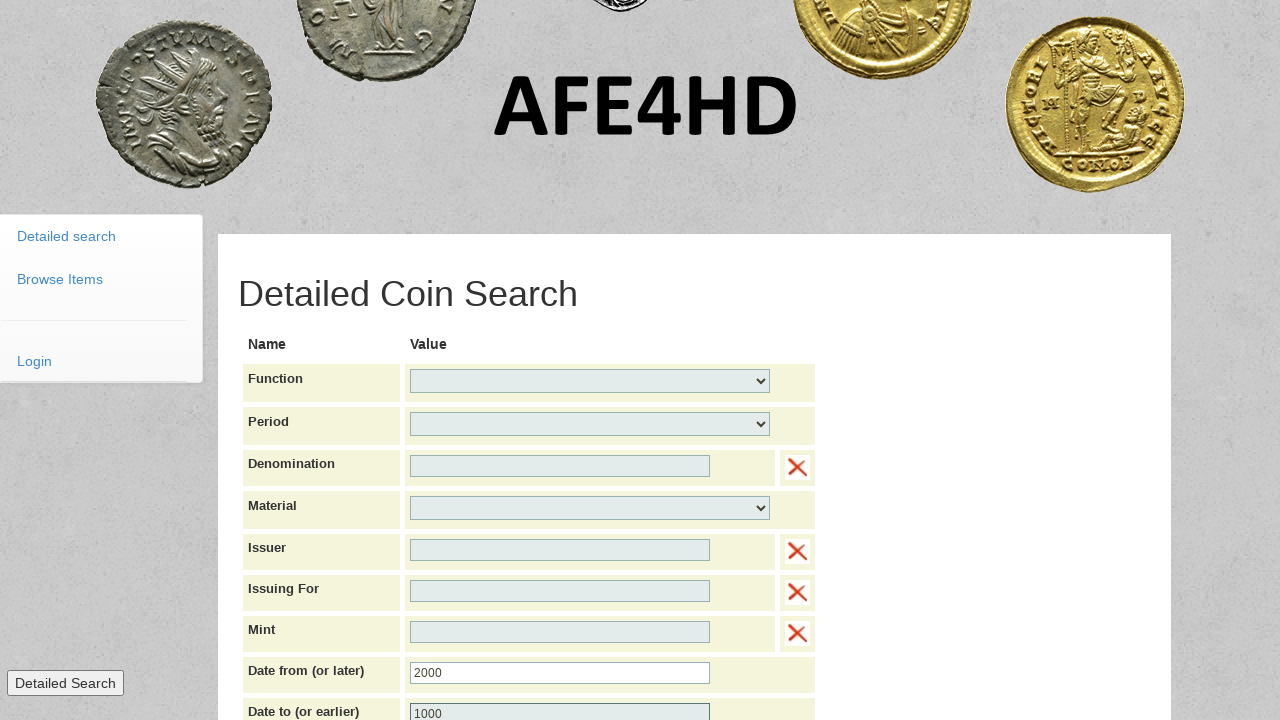

Set up dialog handler to accept alerts
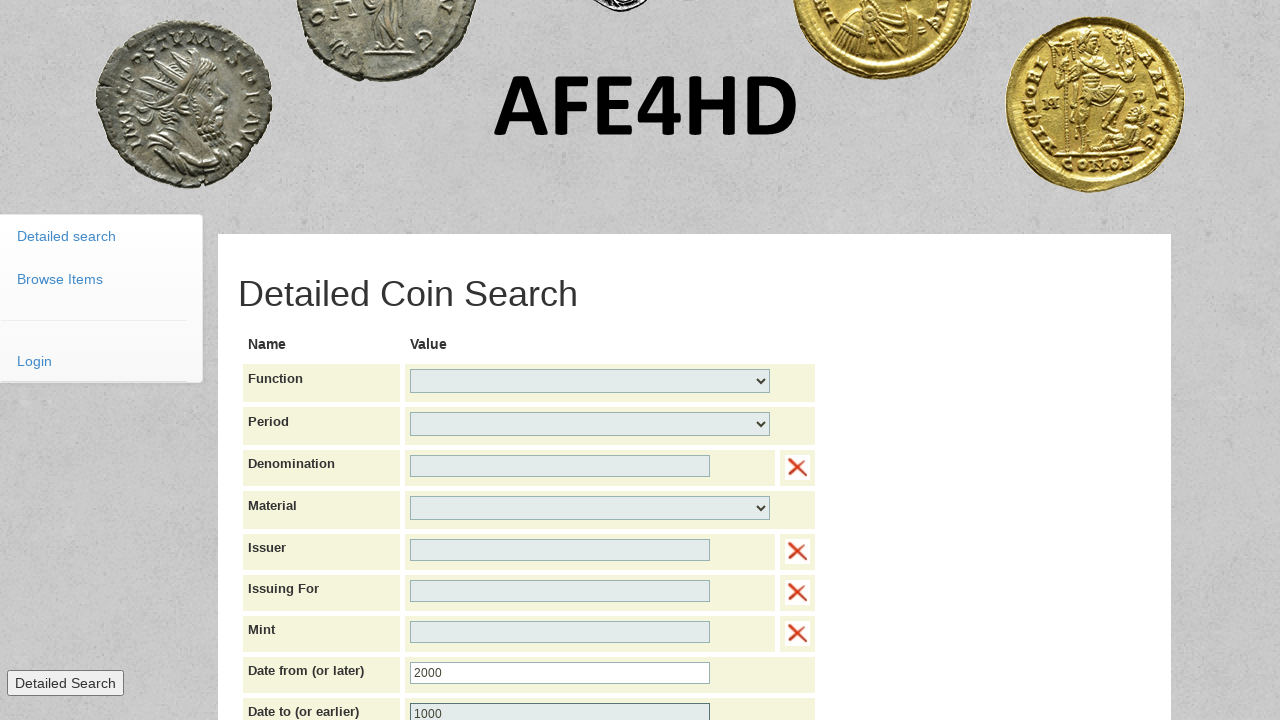

Clicked submit button to trigger invalid date range alert at (469, 480) on button[type='submit']
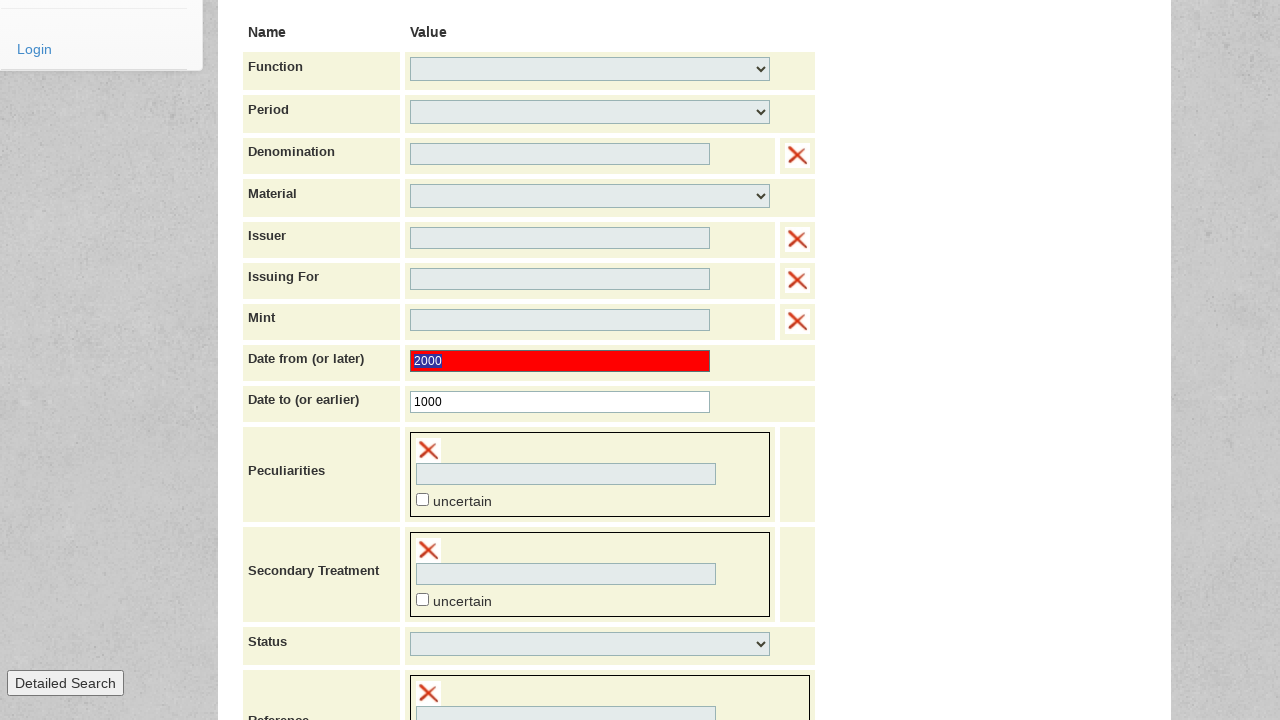

Waited for alert to be handled
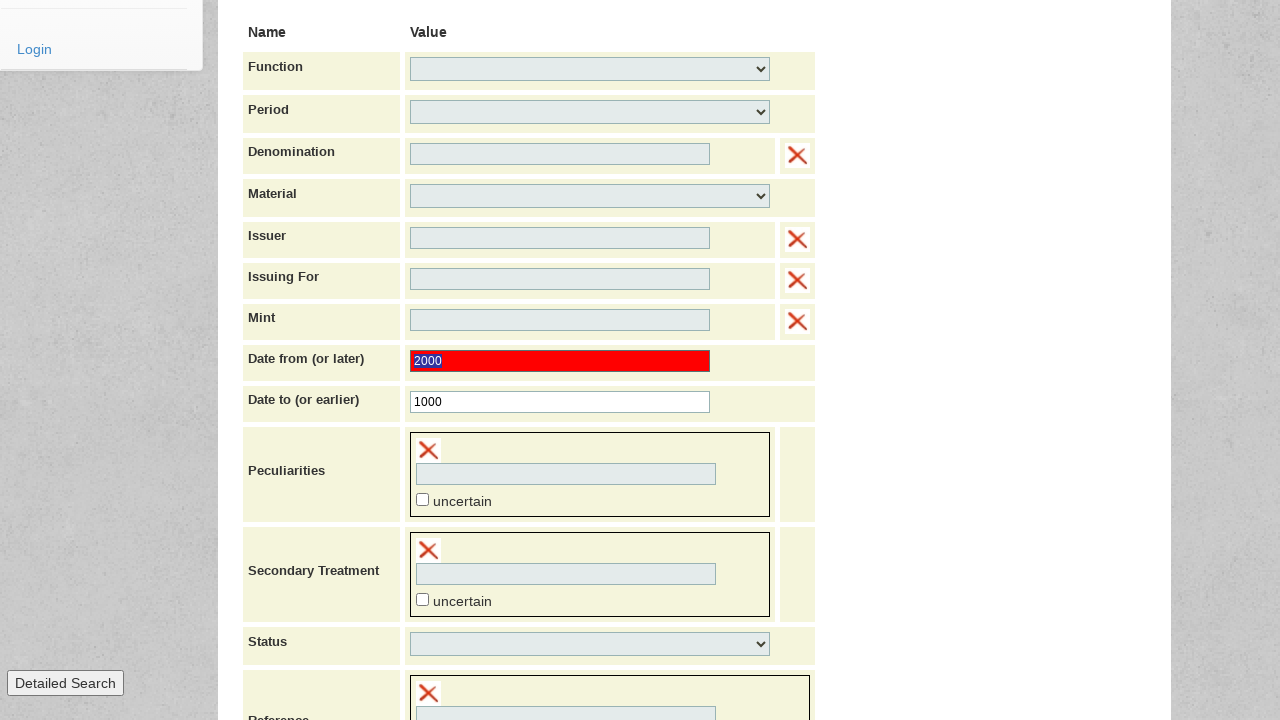

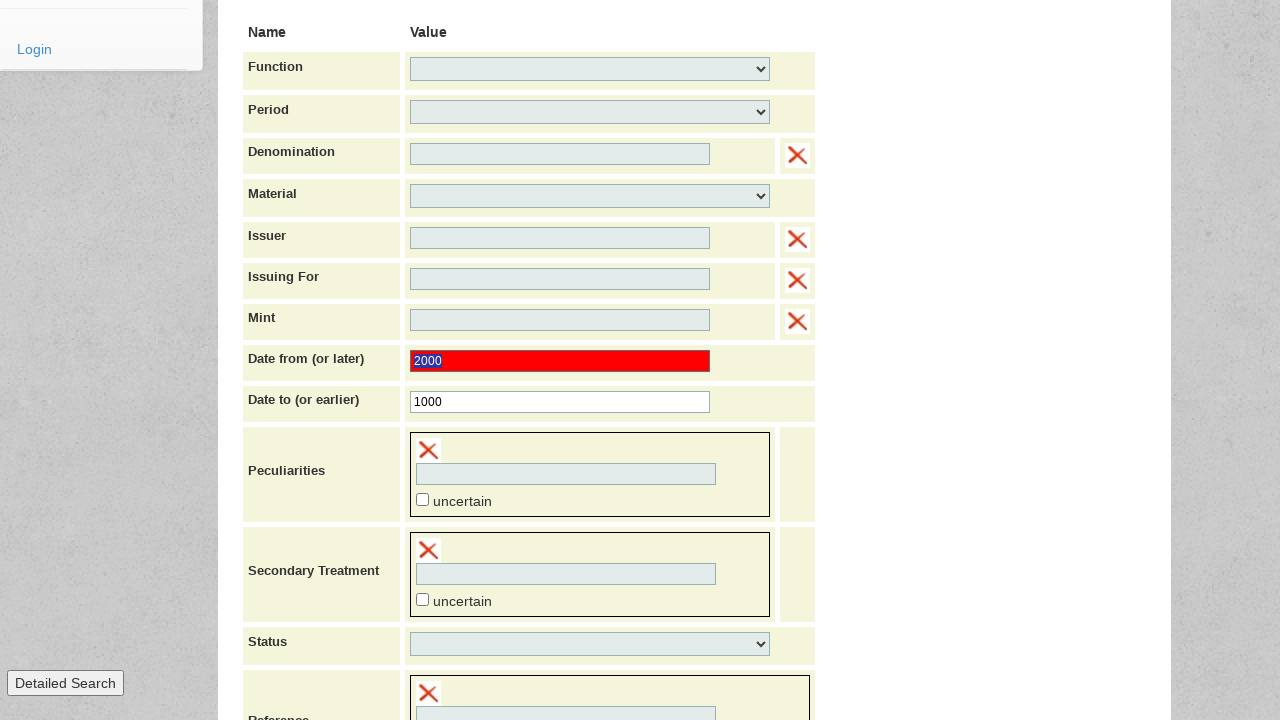